Tests opening multiple links in new tabs from the footer section of a practice page by ctrl+clicking each link in the first column

Starting URL: http://www.qaclickacademy.com/practice.php

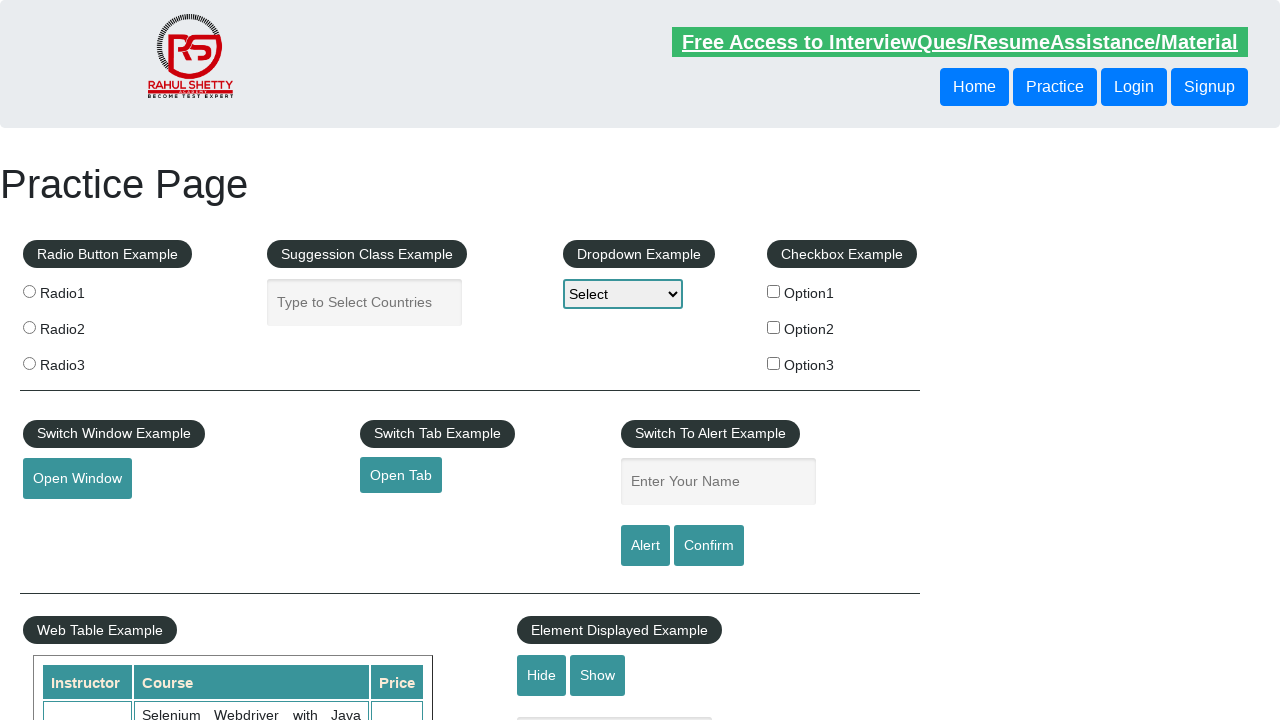

Counted total links on page
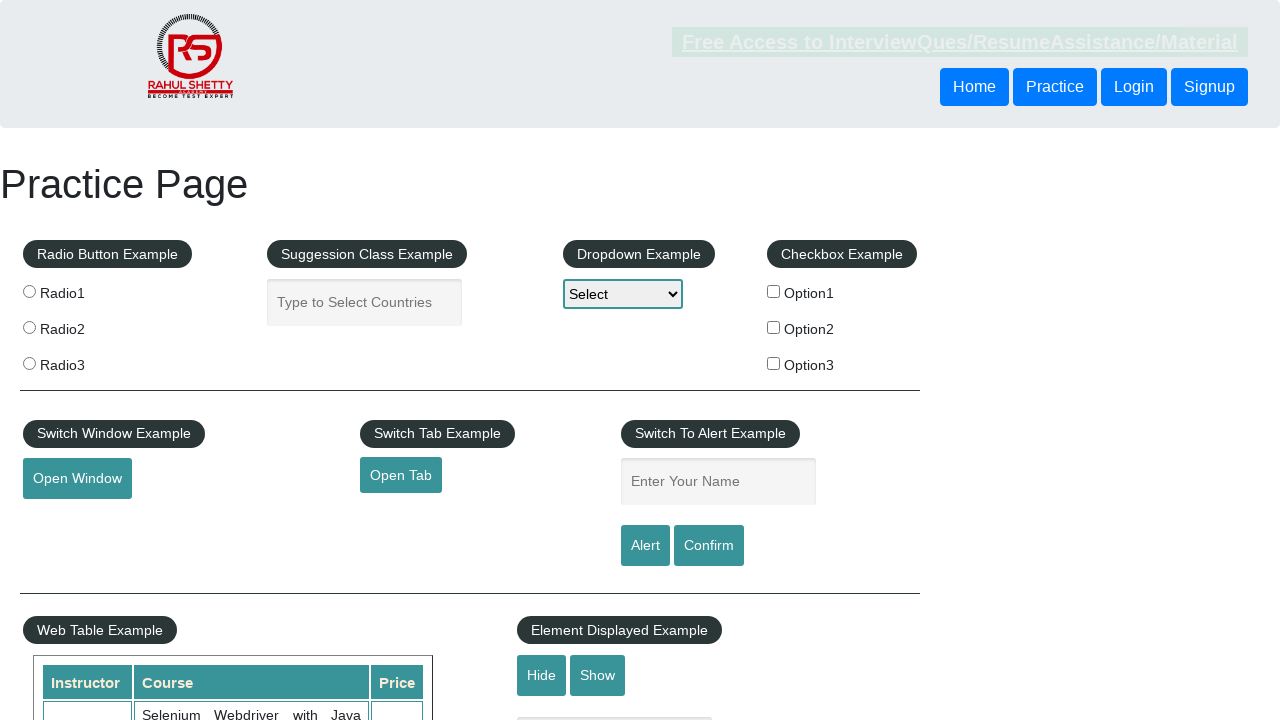

Located footer section
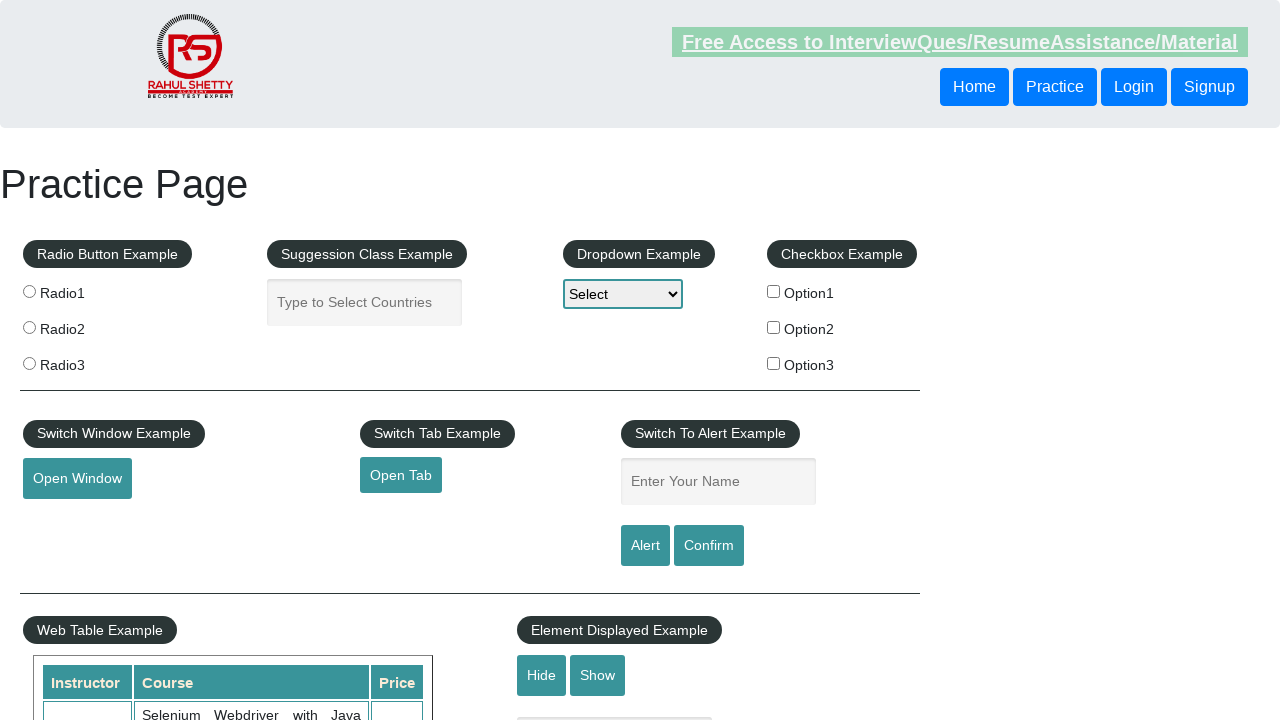

Counted total links in footer section
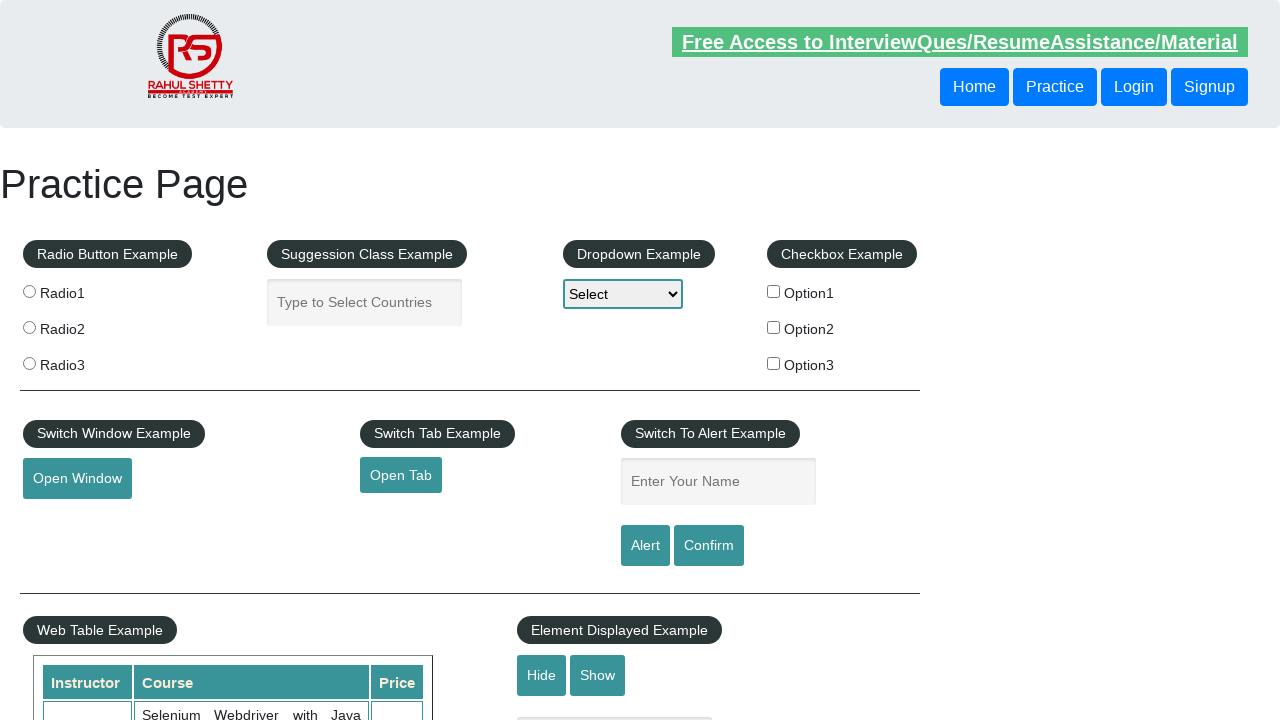

Located first column in footer section
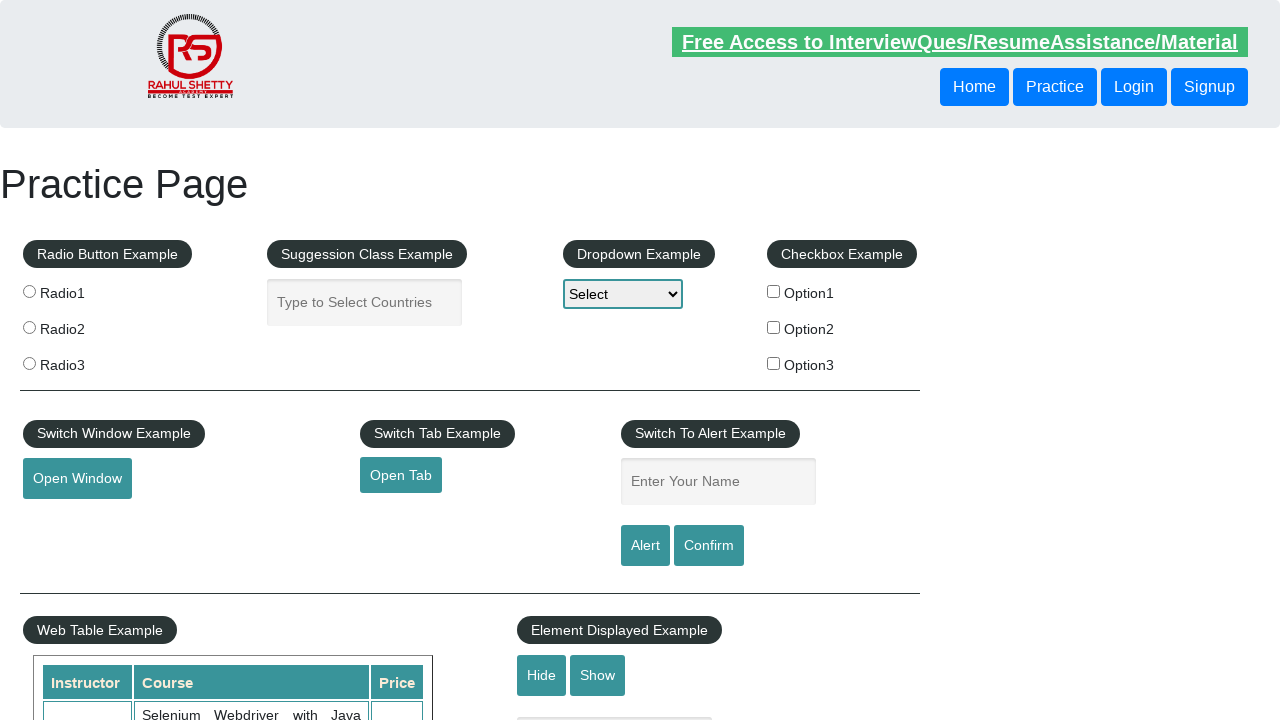

Counted links in first column of footer
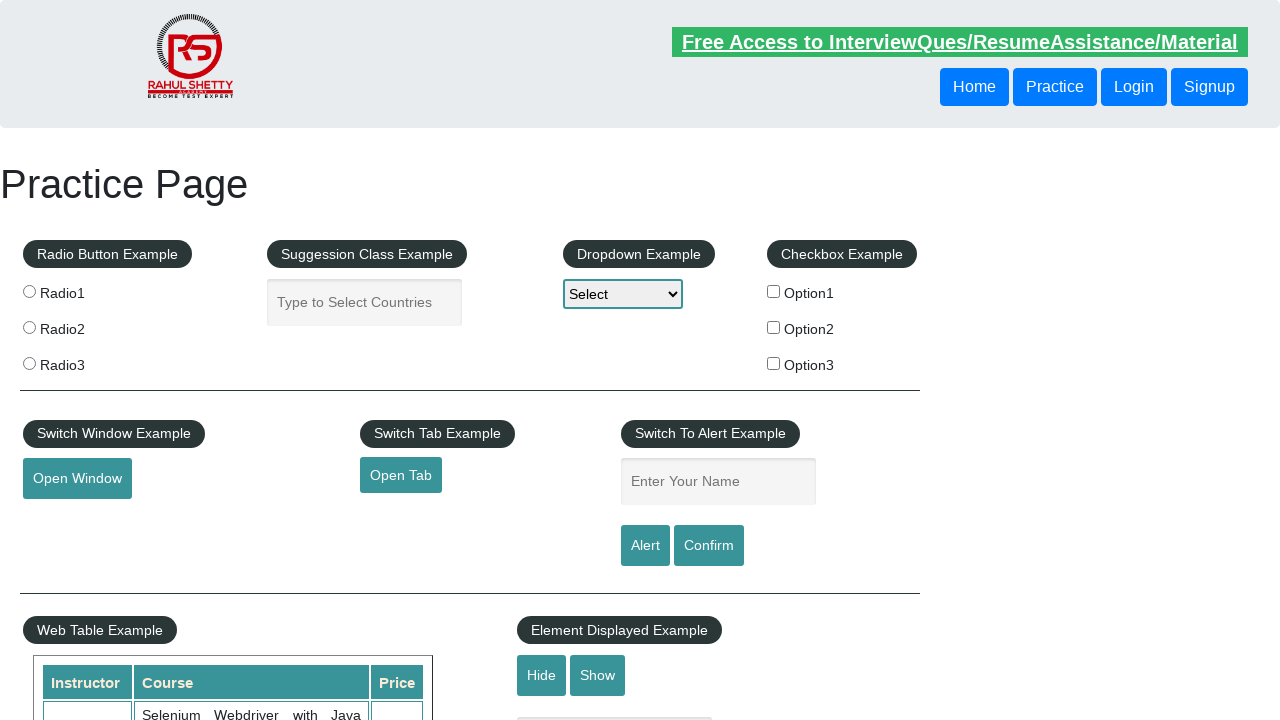

Ctrl+clicked link 1 in first column to open in new tab at (68, 520) on #gf-BIG >> xpath=//table/tbody/tr/td[1]/ul >> a >> nth=1
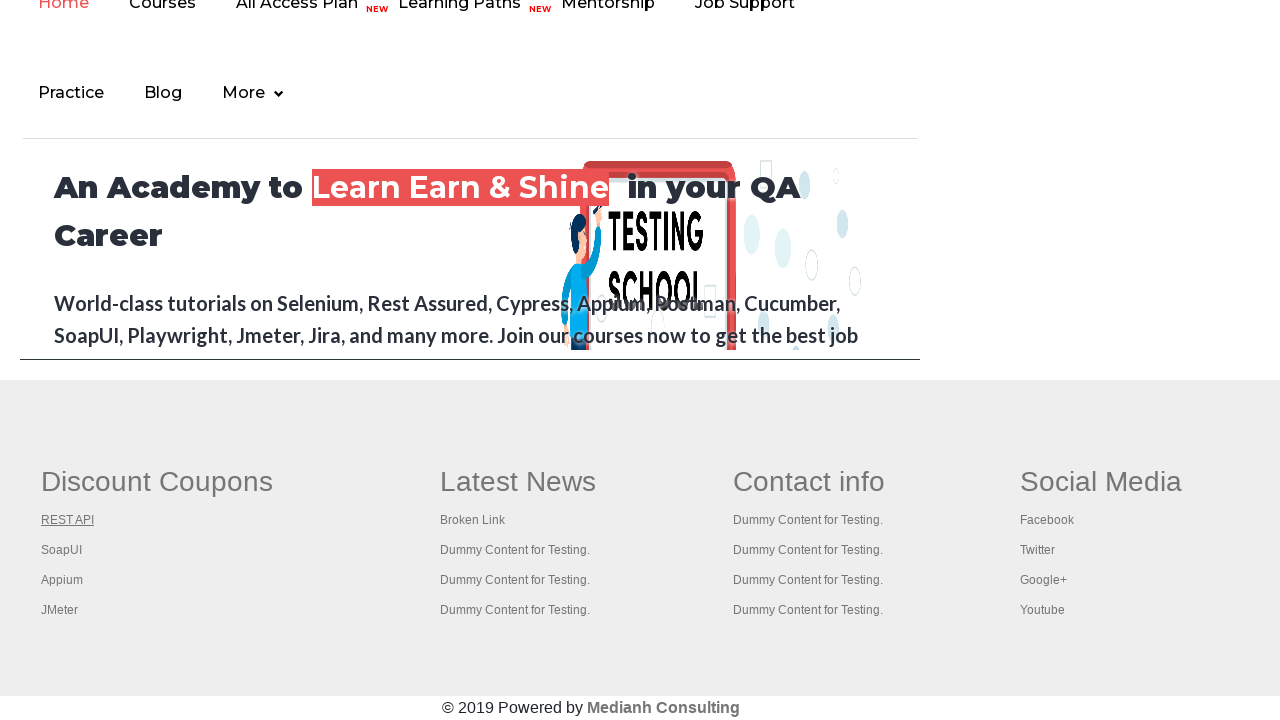

Ctrl+clicked link 2 in first column to open in new tab at (62, 550) on #gf-BIG >> xpath=//table/tbody/tr/td[1]/ul >> a >> nth=2
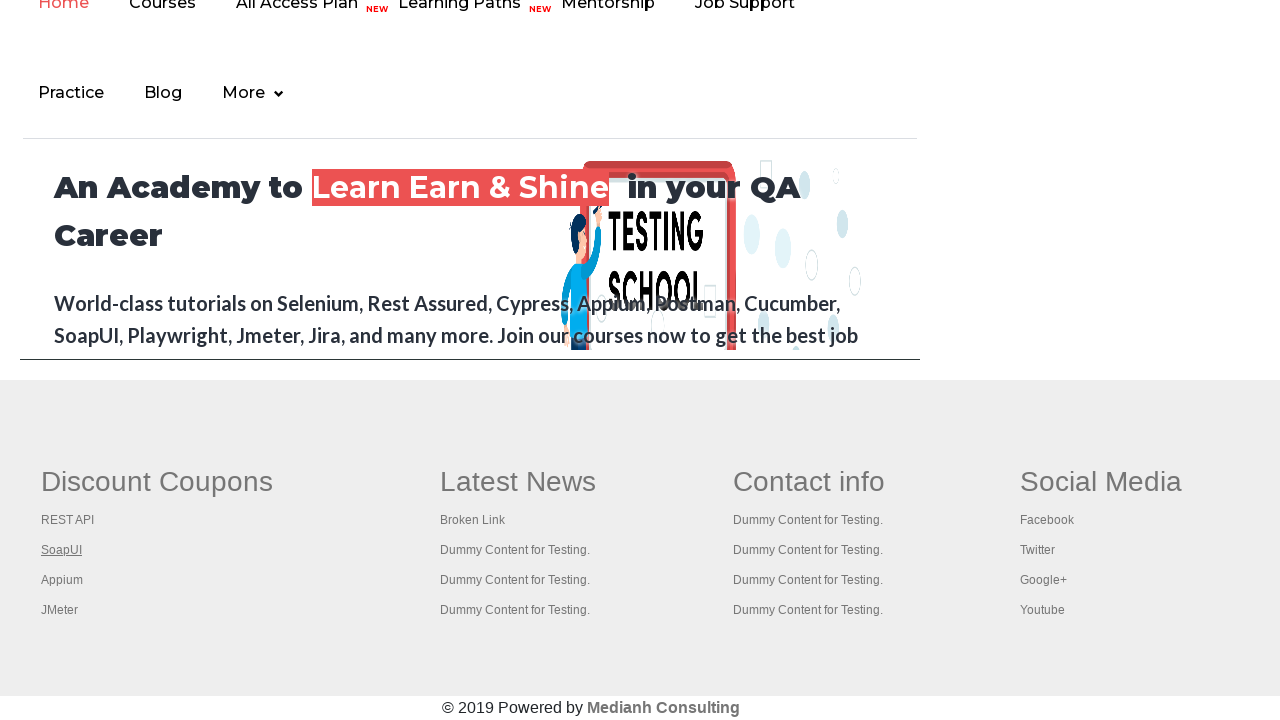

Ctrl+clicked link 3 in first column to open in new tab at (62, 580) on #gf-BIG >> xpath=//table/tbody/tr/td[1]/ul >> a >> nth=3
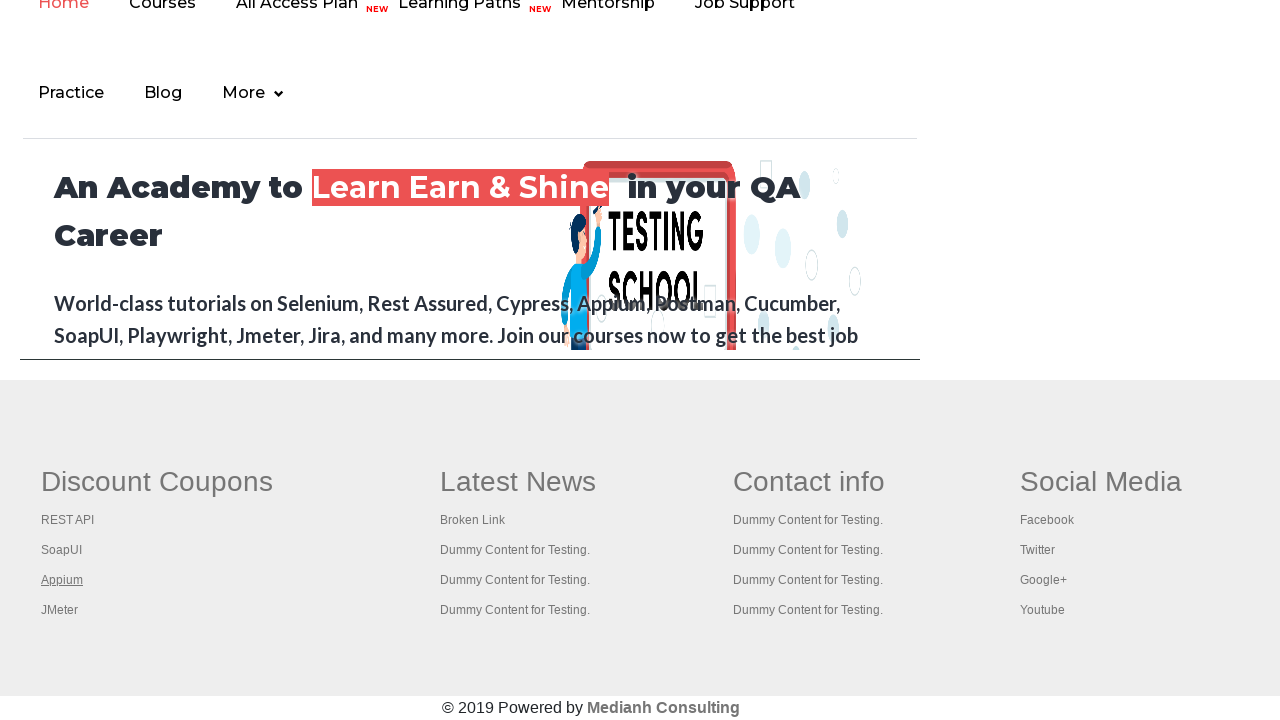

Ctrl+clicked link 4 in first column to open in new tab at (60, 610) on #gf-BIG >> xpath=//table/tbody/tr/td[1]/ul >> a >> nth=4
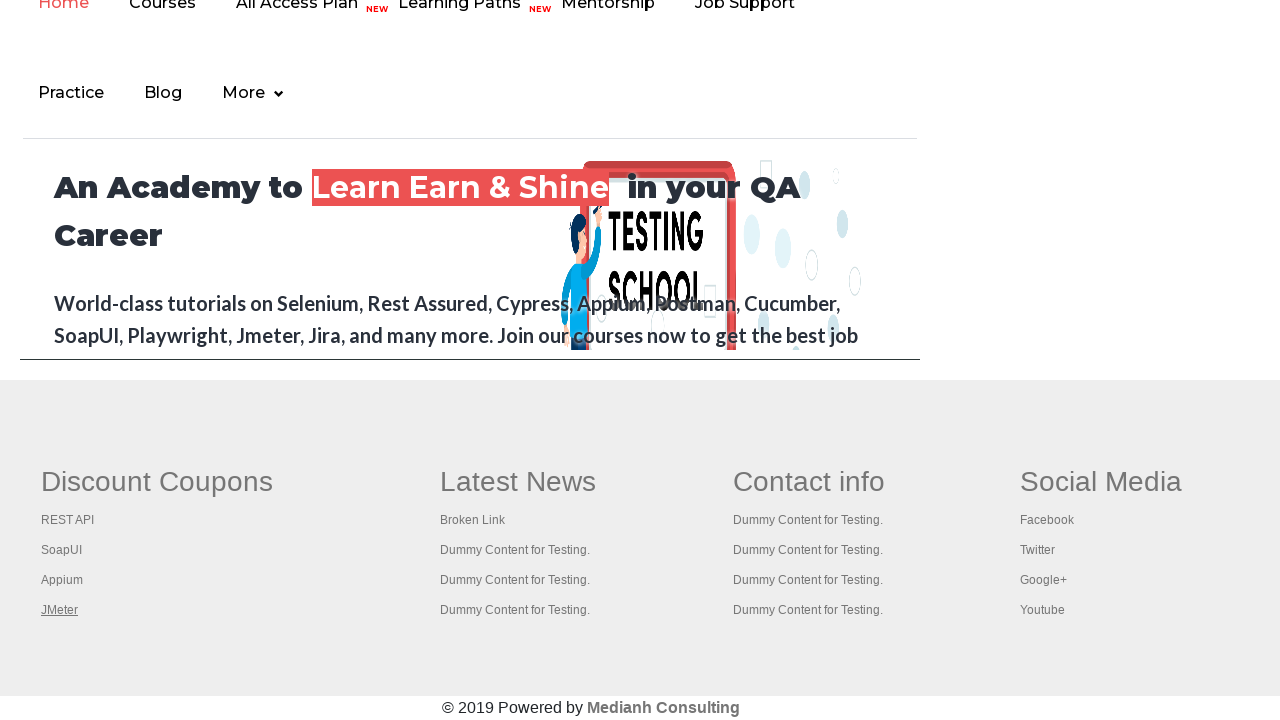

Retrieved all open pages/tabs from context
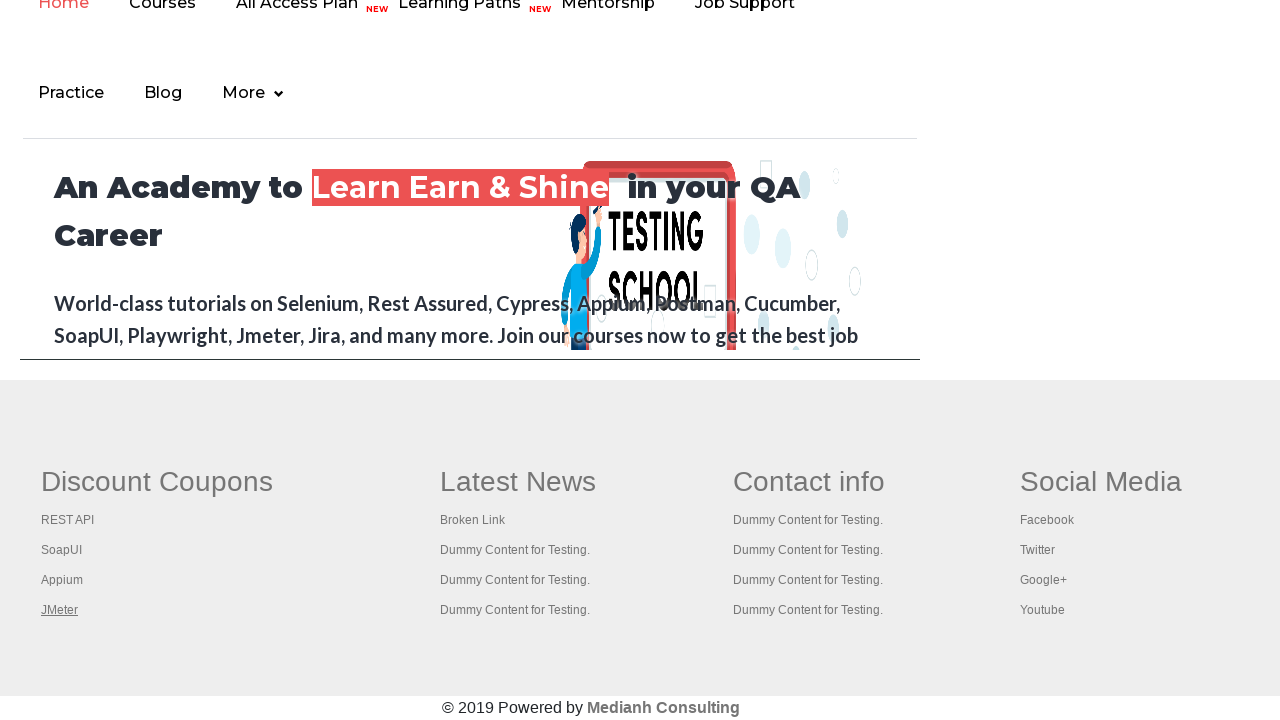

Printed title of opened tab: Practice Page
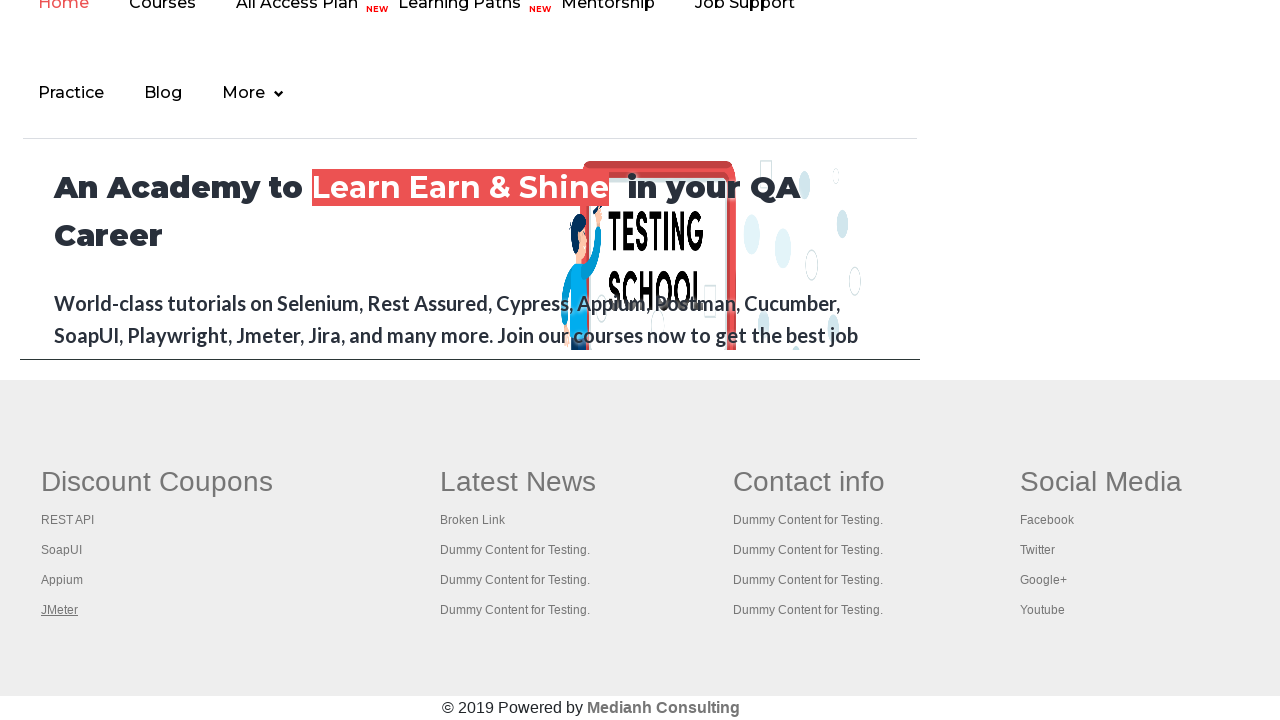

Printed title of opened tab: REST API Tutorial
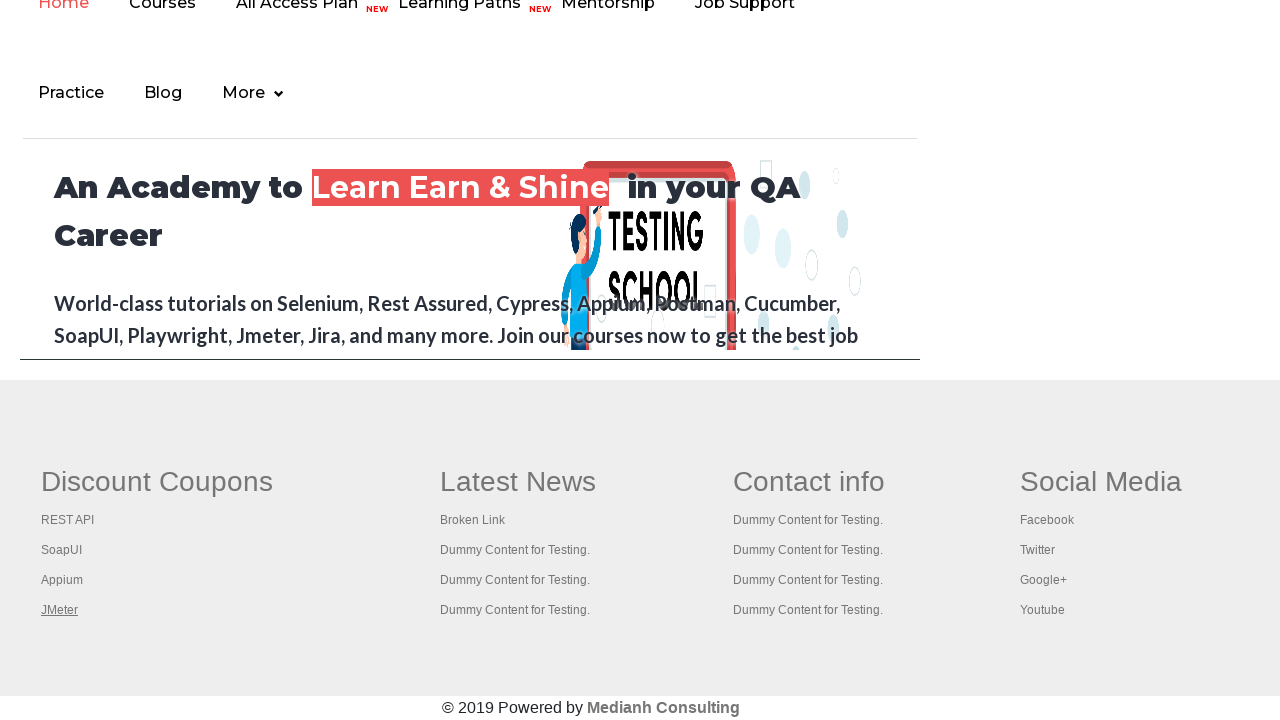

Printed title of opened tab: The World’s Most Popular API Testing Tool | SoapUI
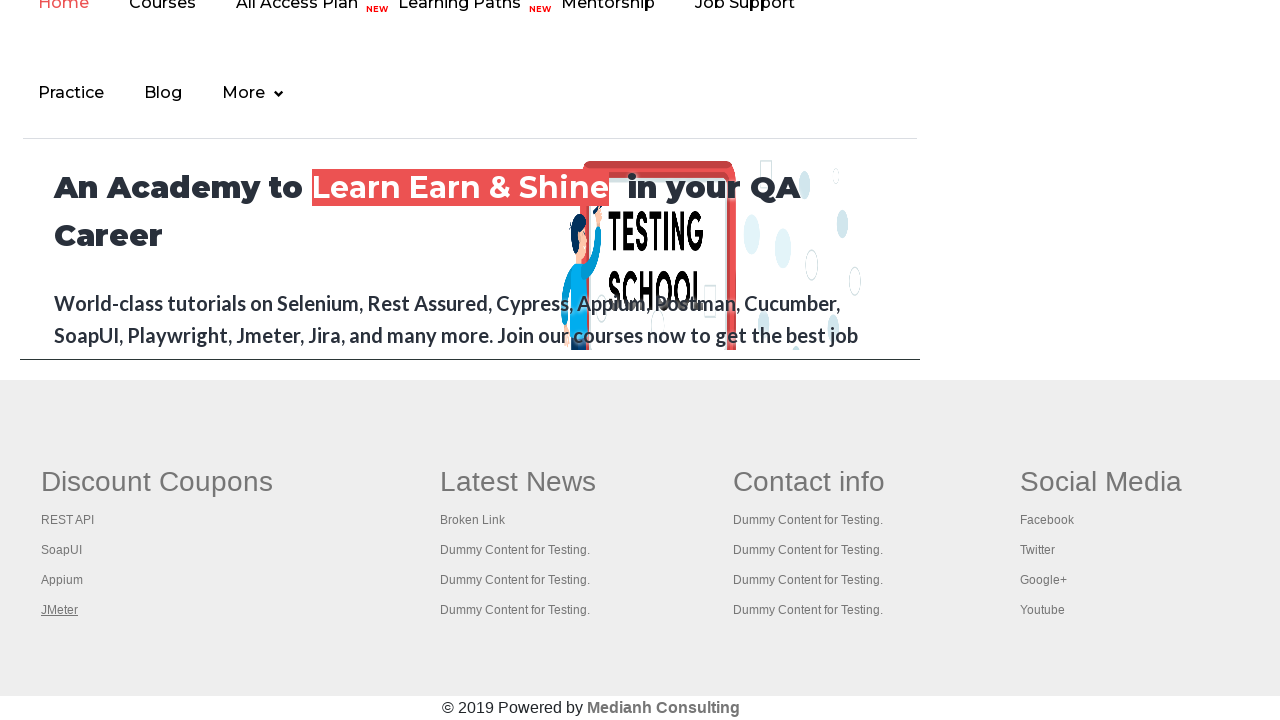

Printed title of opened tab: Appium tutorial for Mobile Apps testing | RahulShetty Academy | Rahul
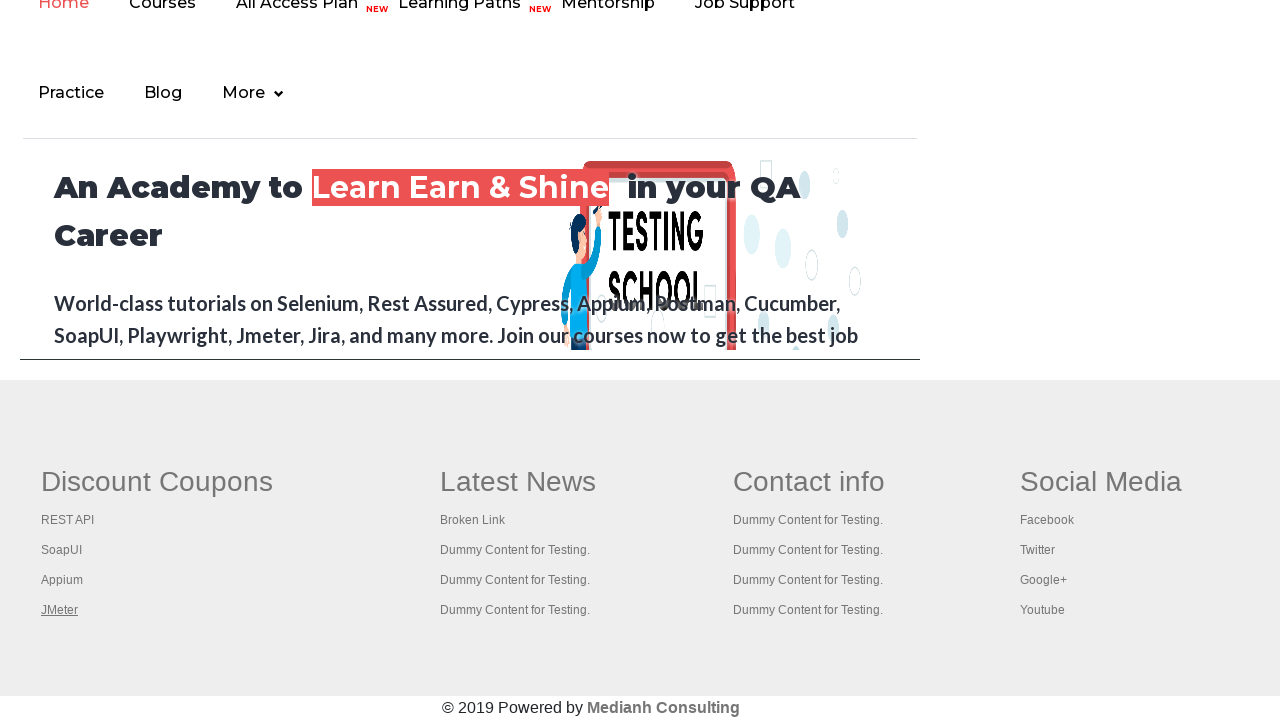

Printed title of opened tab: Apache JMeter - Apache JMeter™
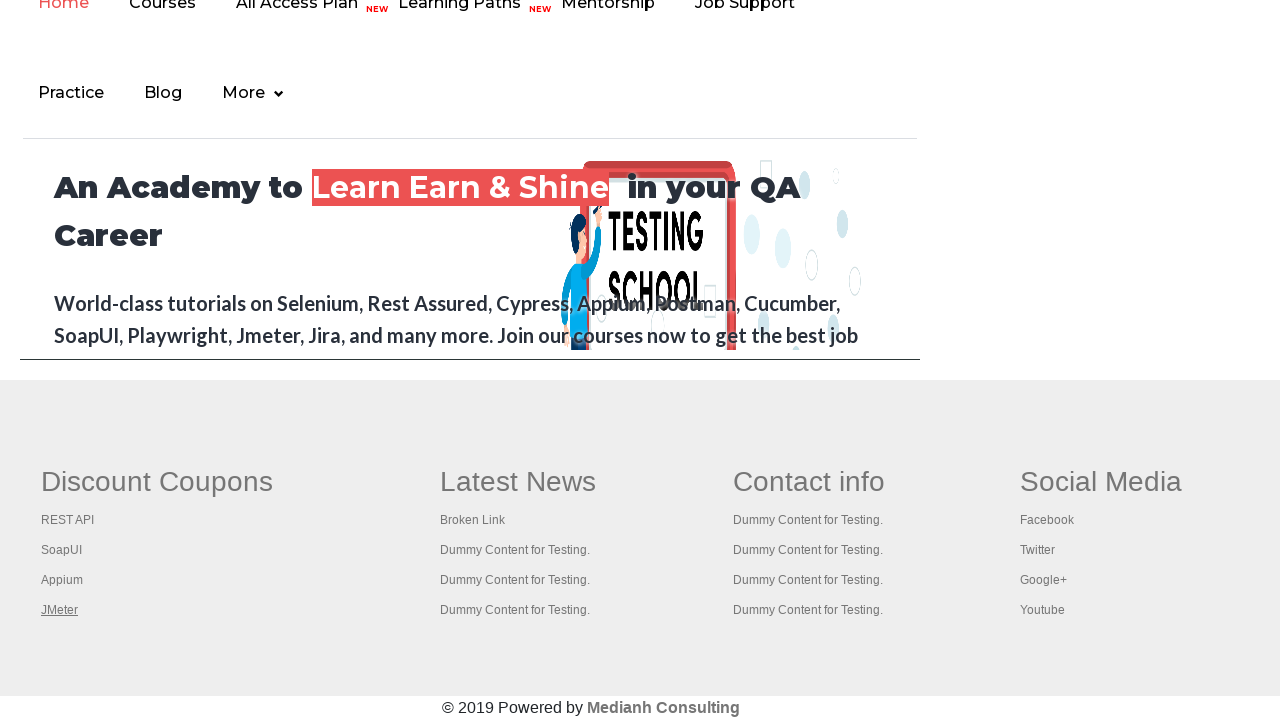

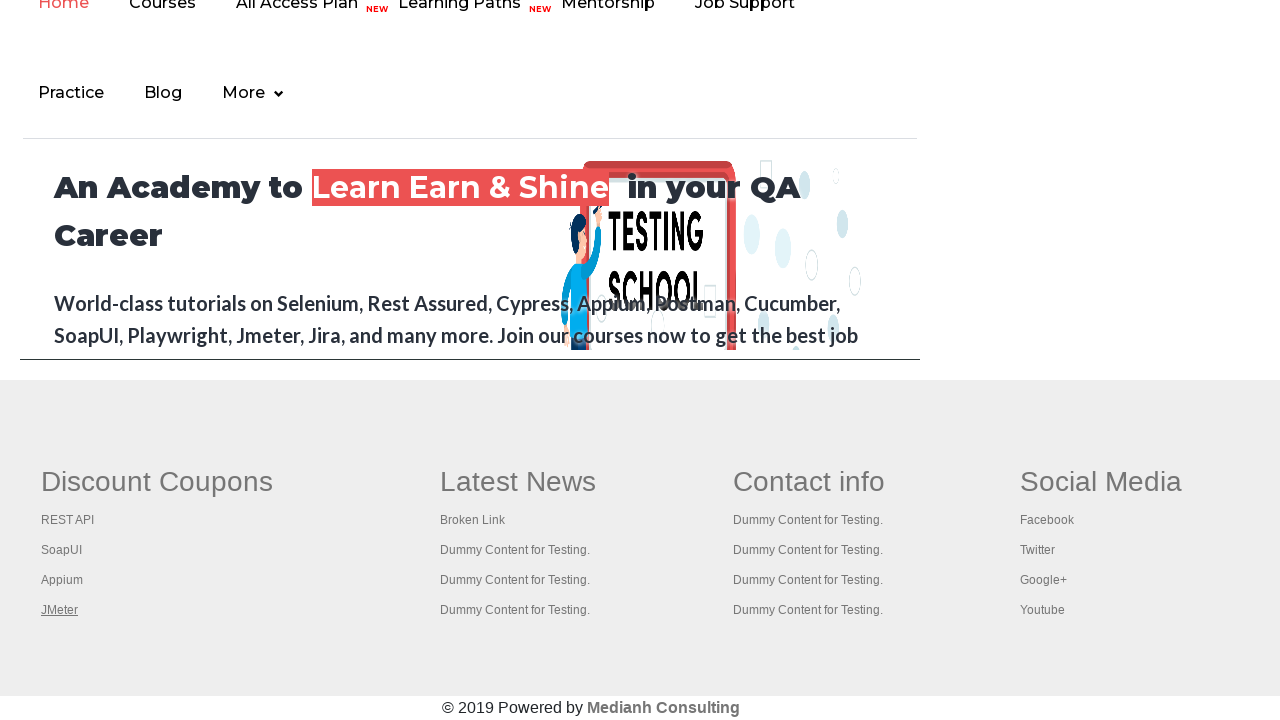